Tests registration form username field with mixed case characters greater than 20.

Starting URL: https://buggy.justtestit.org/register

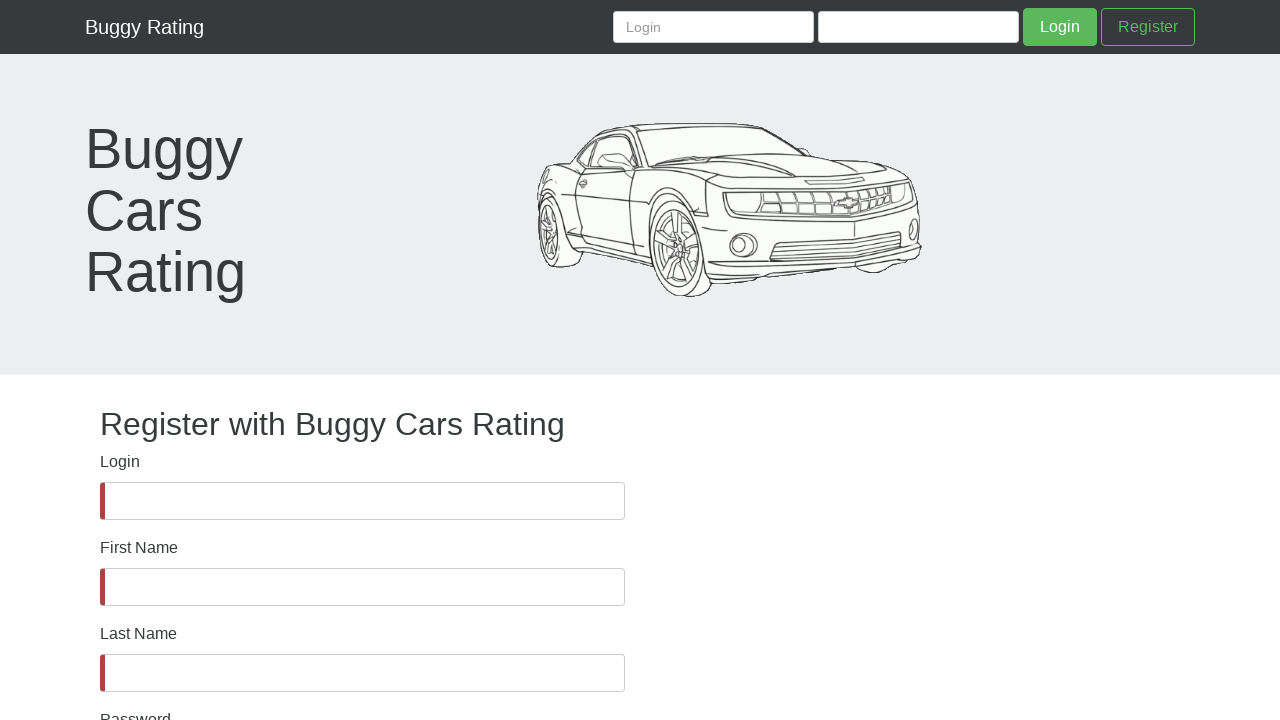

Username field became visible
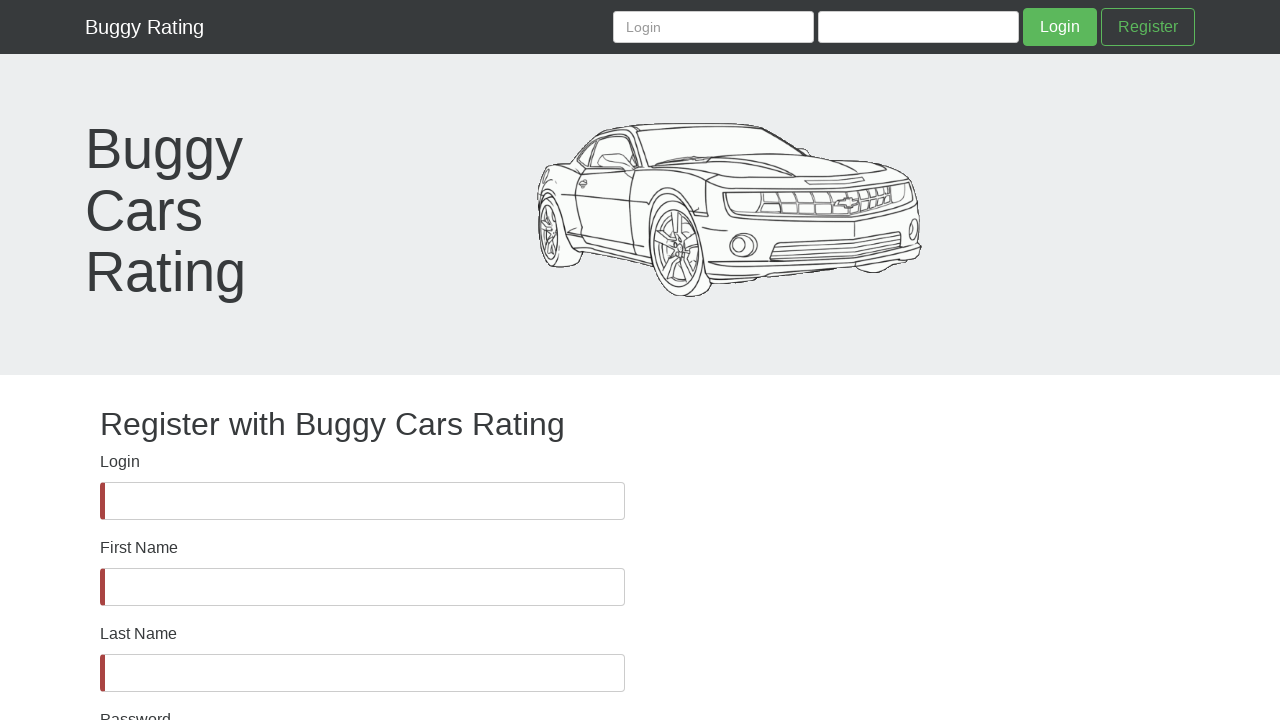

Filled username field with mixed case characters (43 characters total) greater than 20 character limit on #username
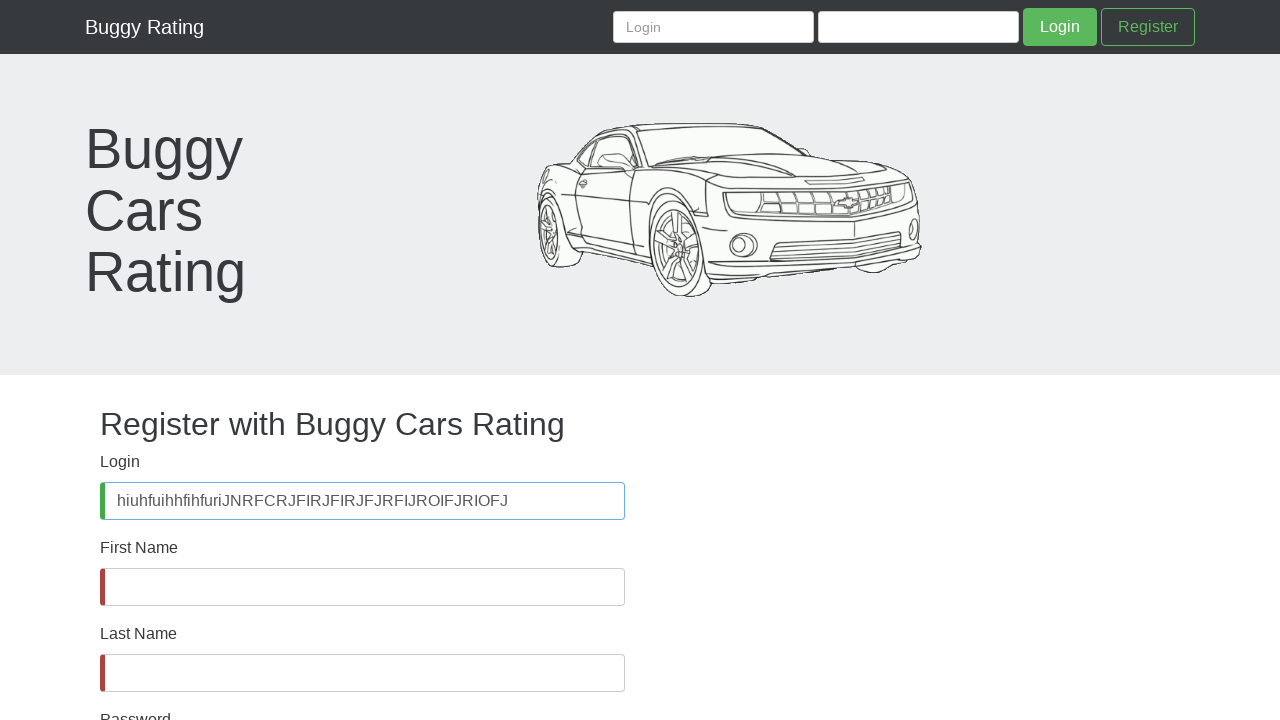

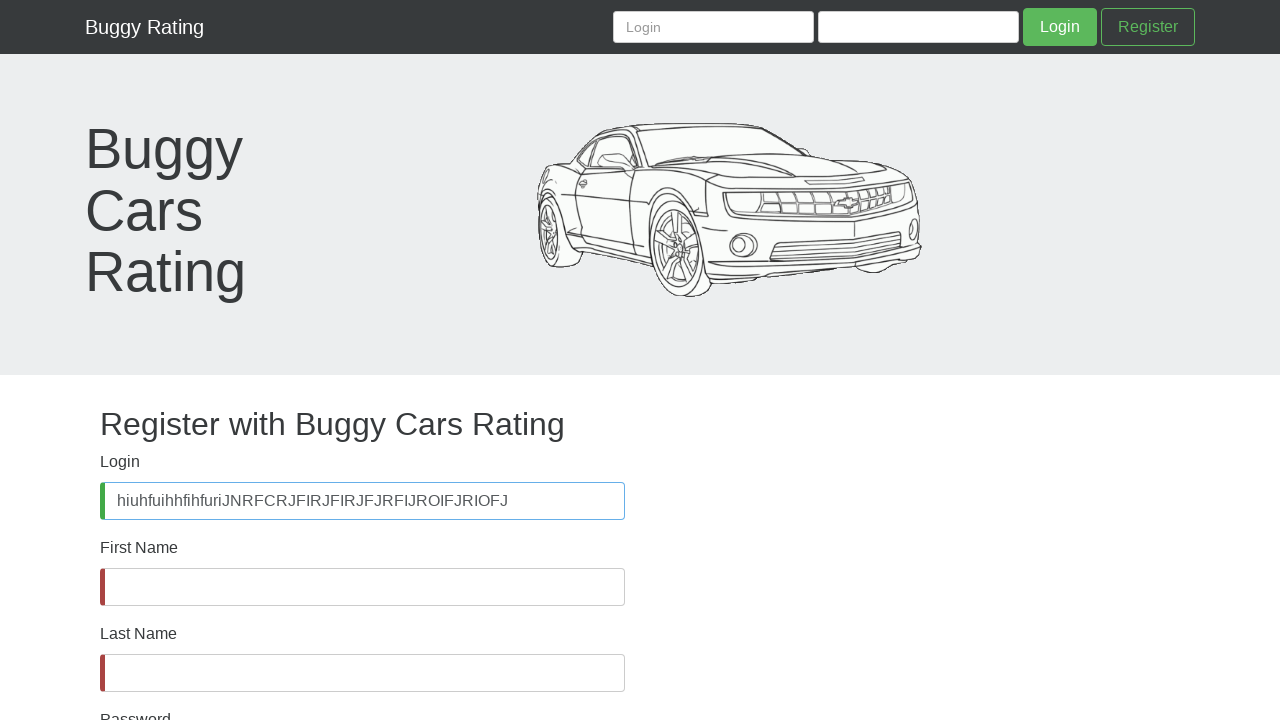